Tests static dropdown functionality on SpiceJet booking page by selecting currency and passenger count options

Starting URL: https://book.spicejet.com/search.aspx

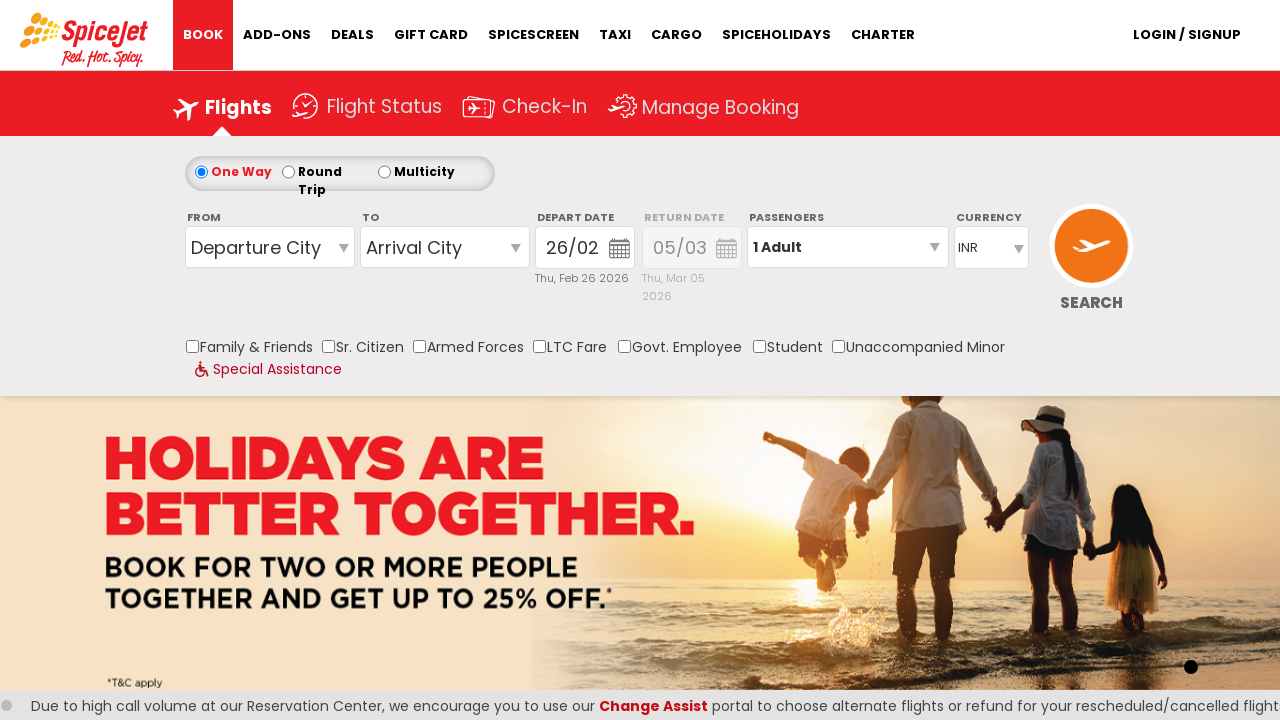

Selected currency from dropdown at index 5 on #ControlGroupSearchView_AvailabilitySearchInputSearchView_DropDownListCurrency
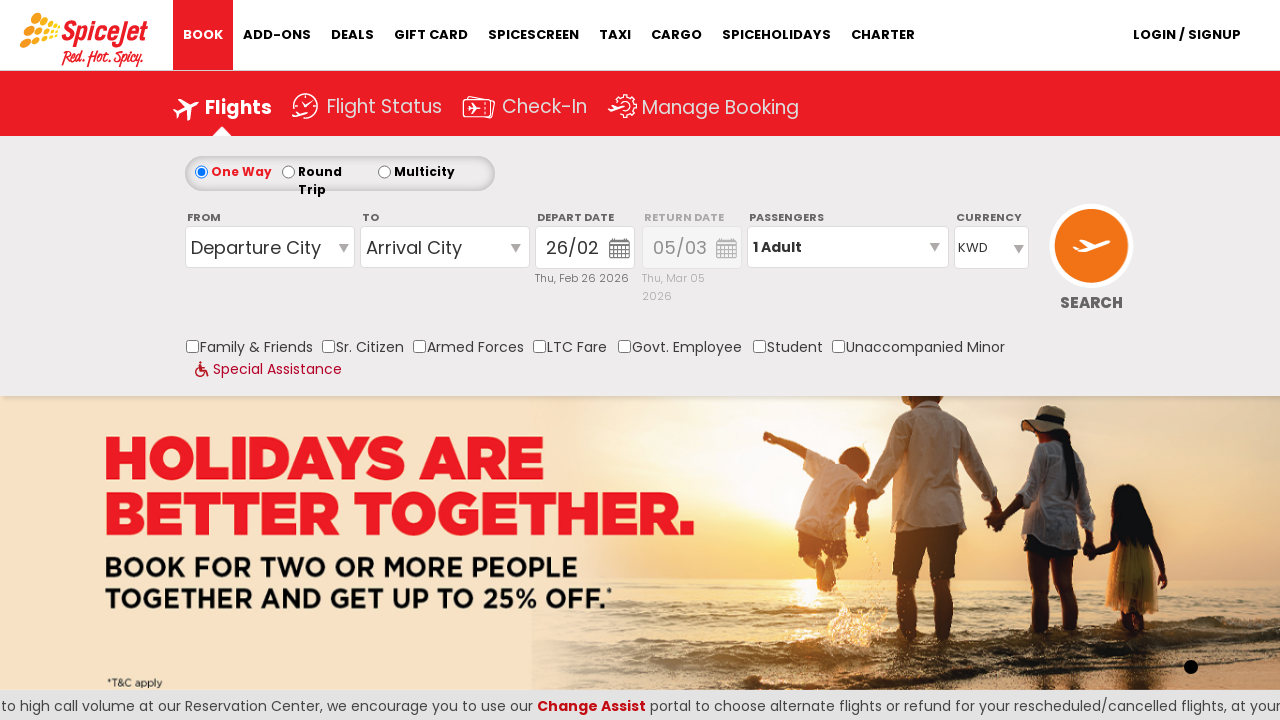

Clicked passenger info div to open passenger selection at (848, 247) on #divpaxinfo
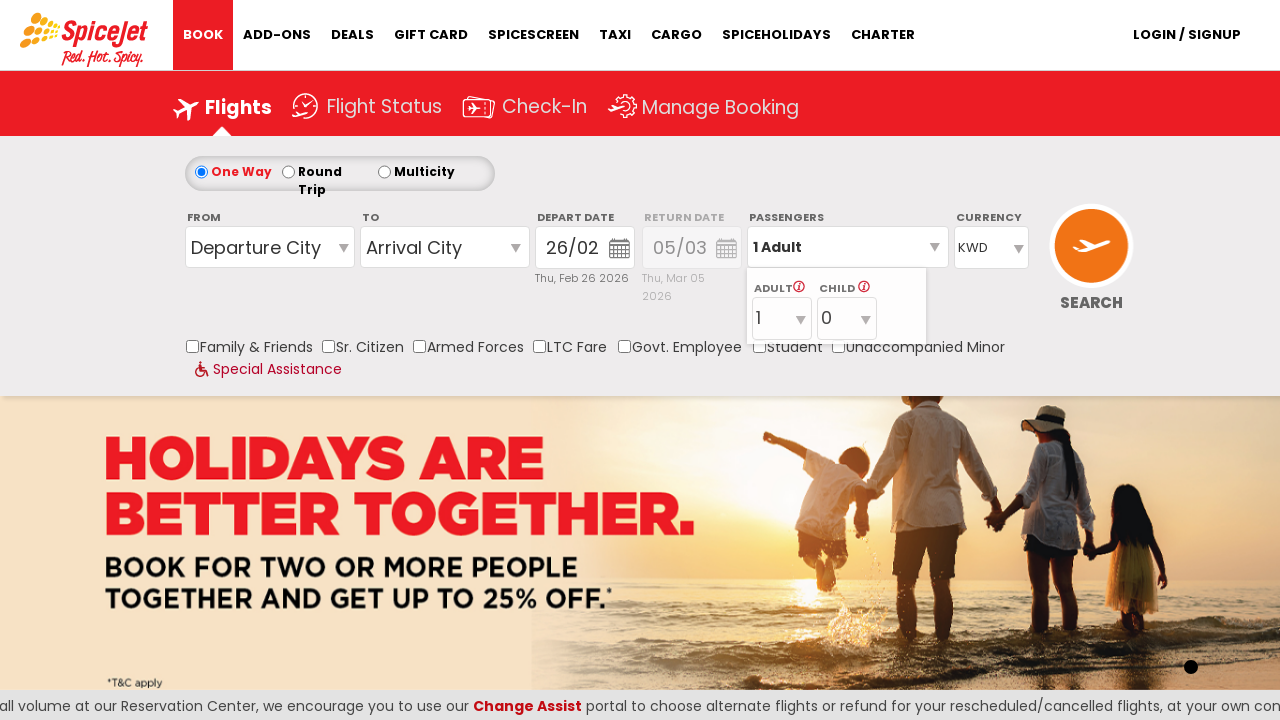

Selected 3 adults from passenger dropdown on select[name='ControlGroupSearchView$AvailabilitySearchInputSearchView$DropDownLi
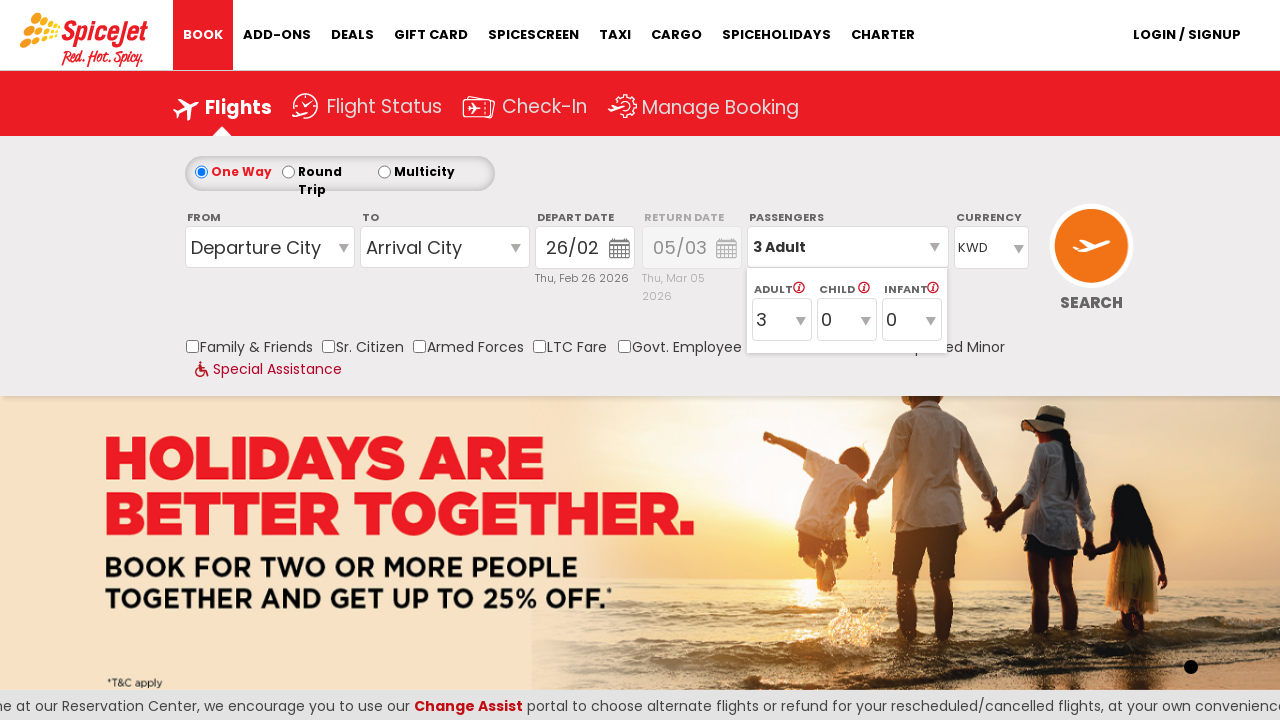

Selected 2 children from passenger dropdown on #ControlGroupSearchView_AvailabilitySearchInputSearchView_DropDownListPassengerT
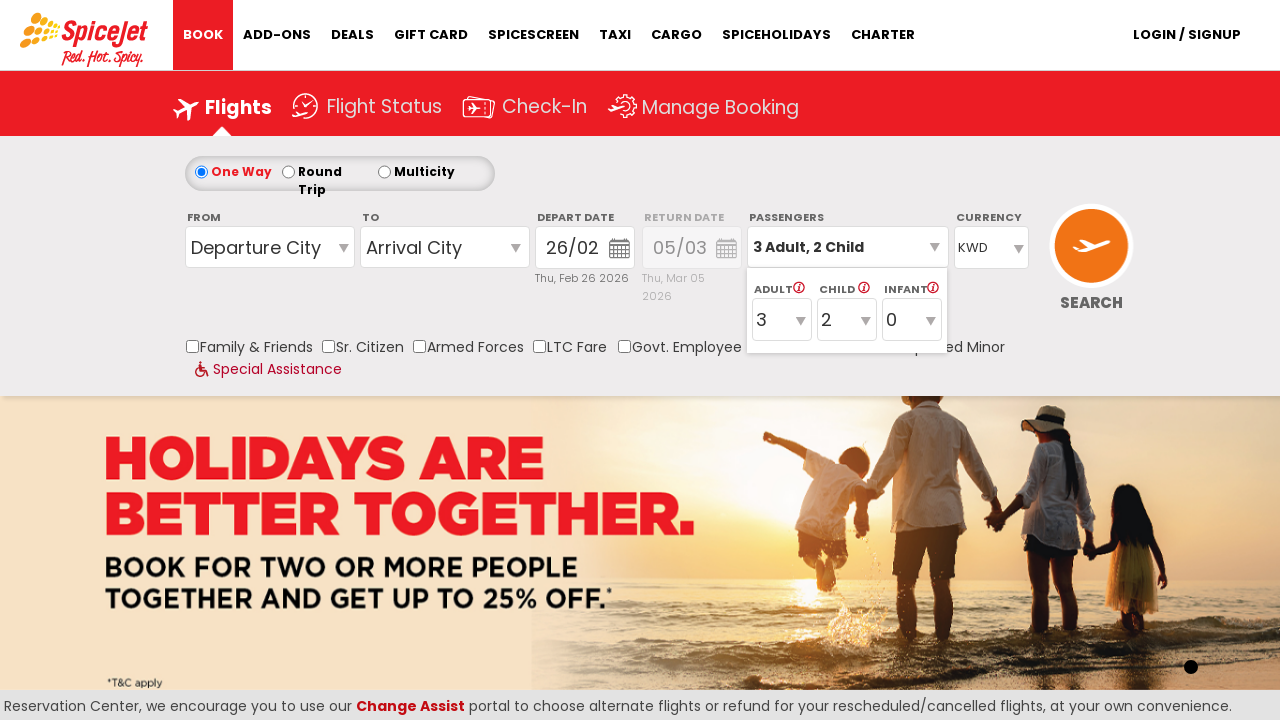

Selected 1 infant from passenger dropdown at index 1 on #ControlGroupSearchView_AvailabilitySearchInputSearchView_DropDownListPassengerT
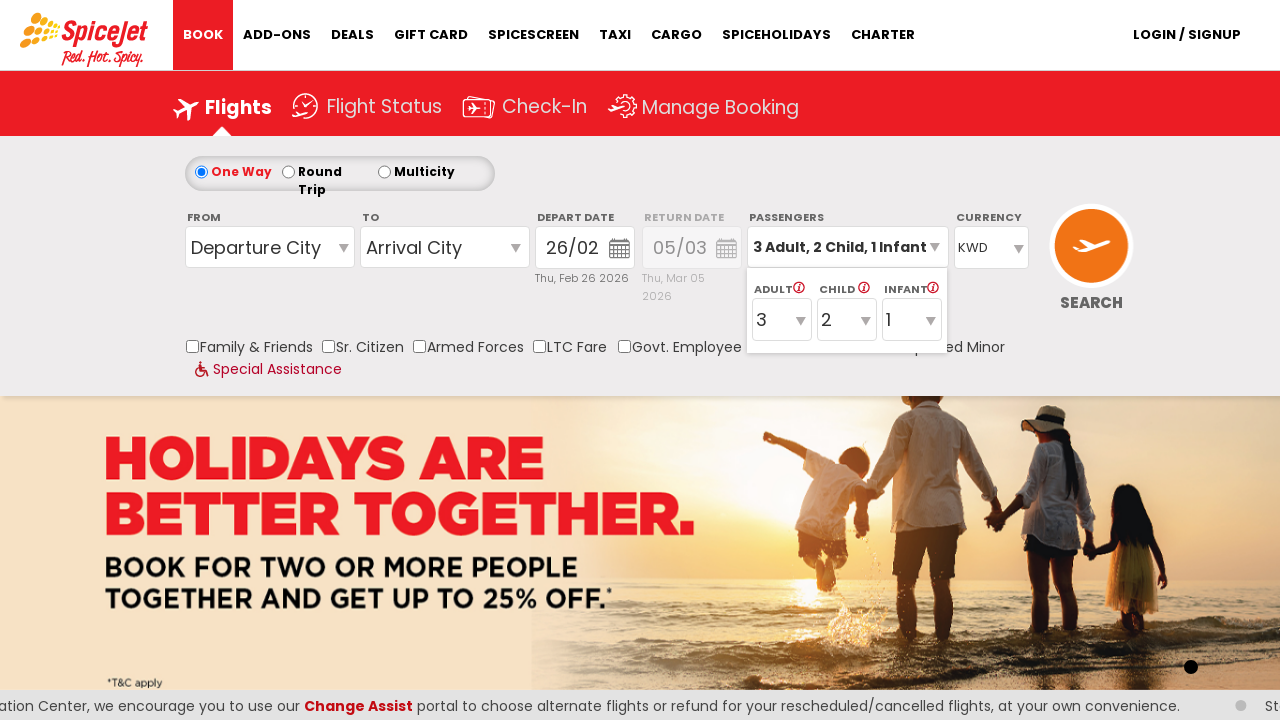

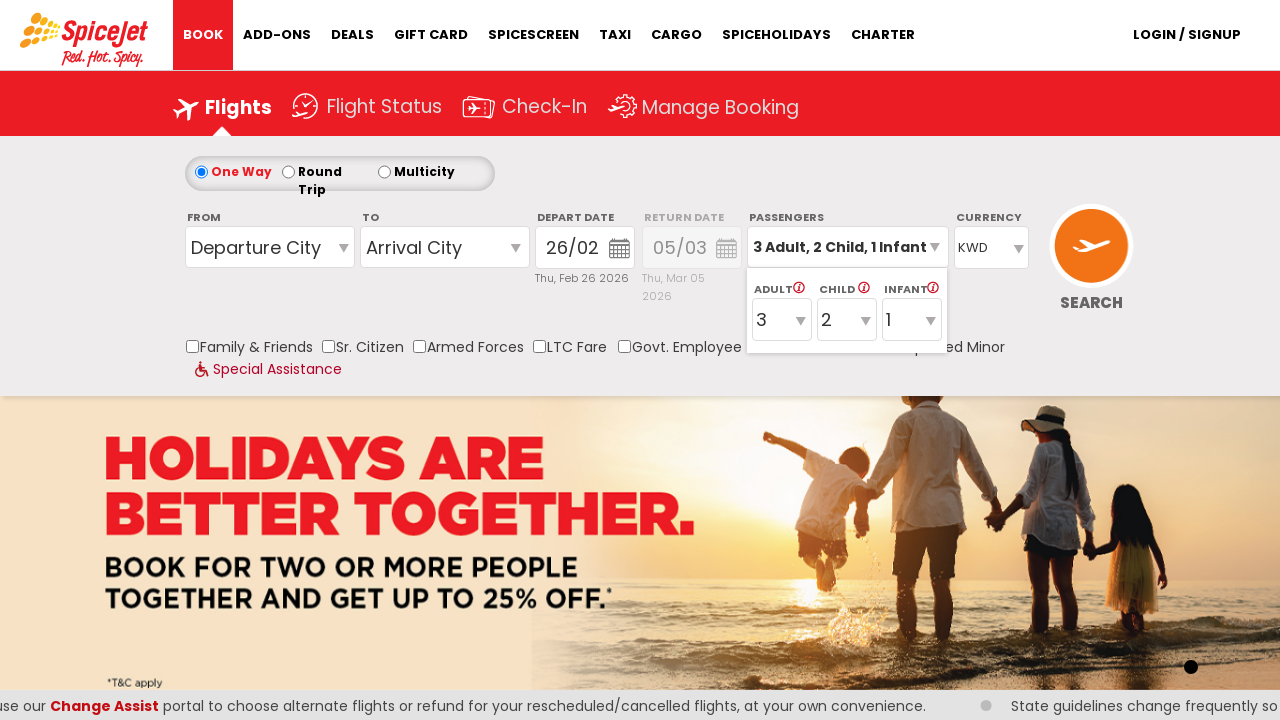